Navigates to a QA interview questions page and maximizes the browser window. The original test was focused on handling SSL certificates, but in Playwright this is handled automatically.

Starting URL: http://www.softwaretestinghelp.com/qa-interview-questions/

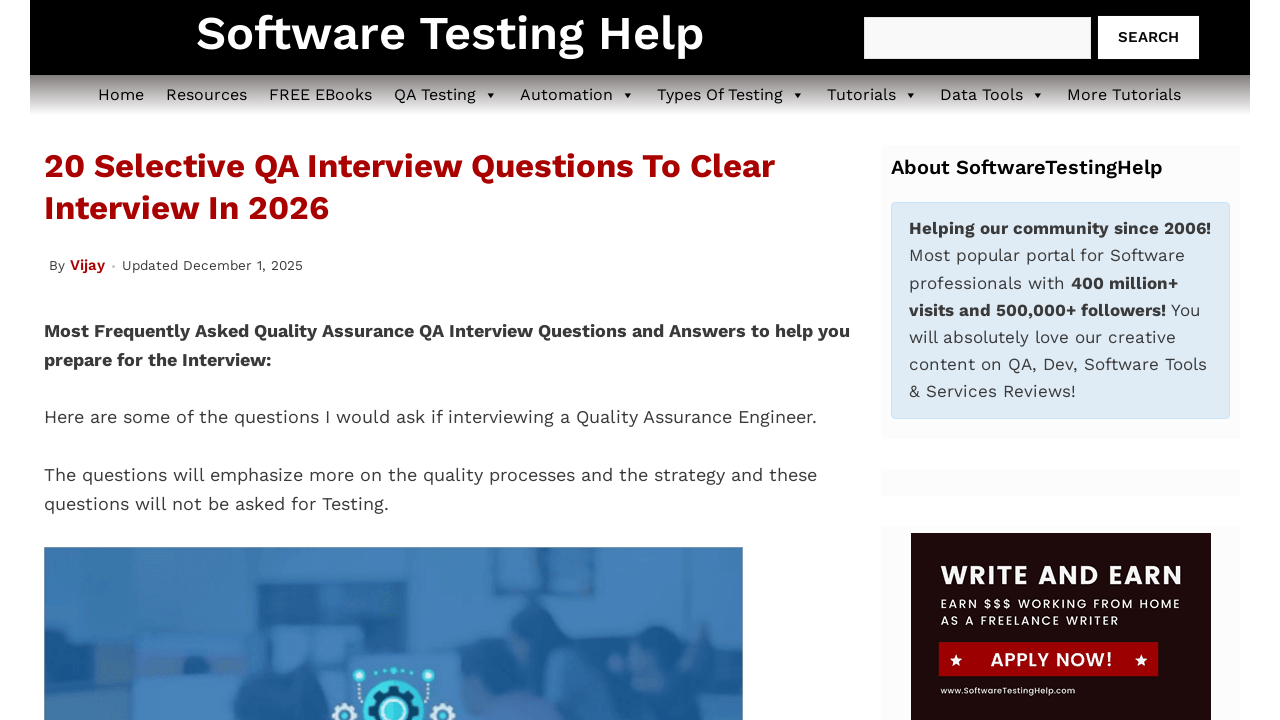

Waited for page DOM to fully load
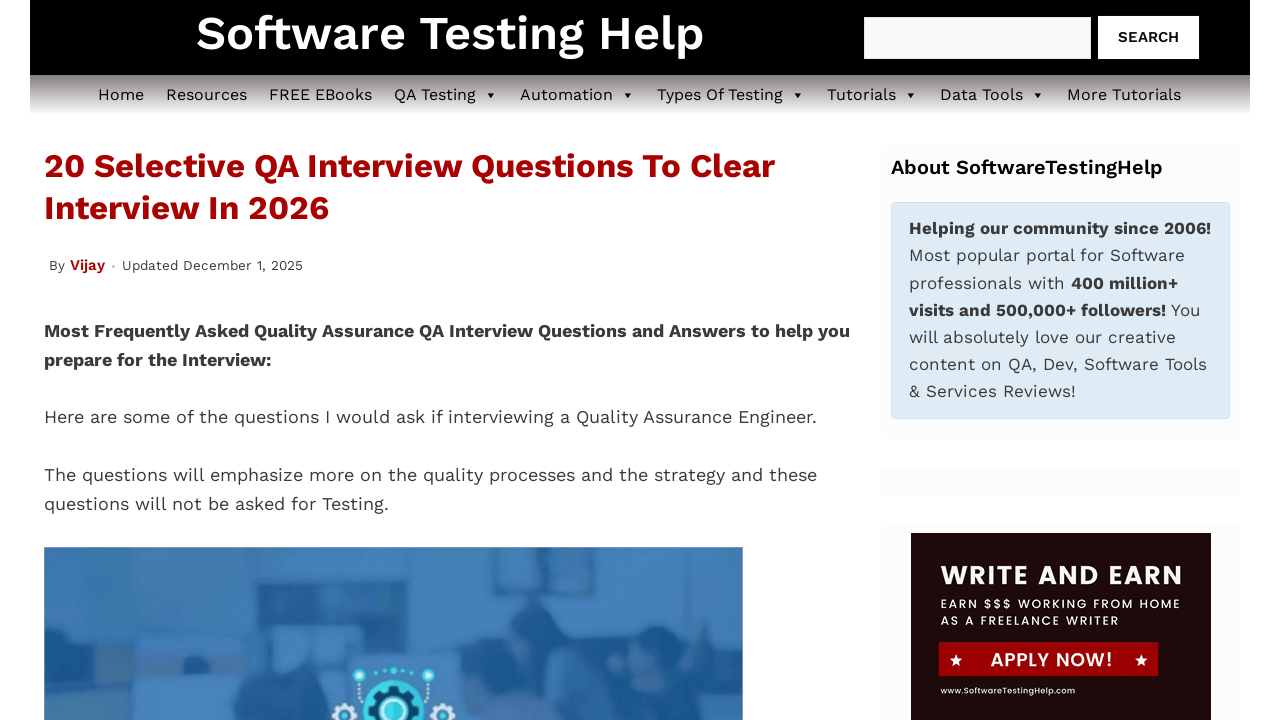

Maximized browser viewport to 1920x1080
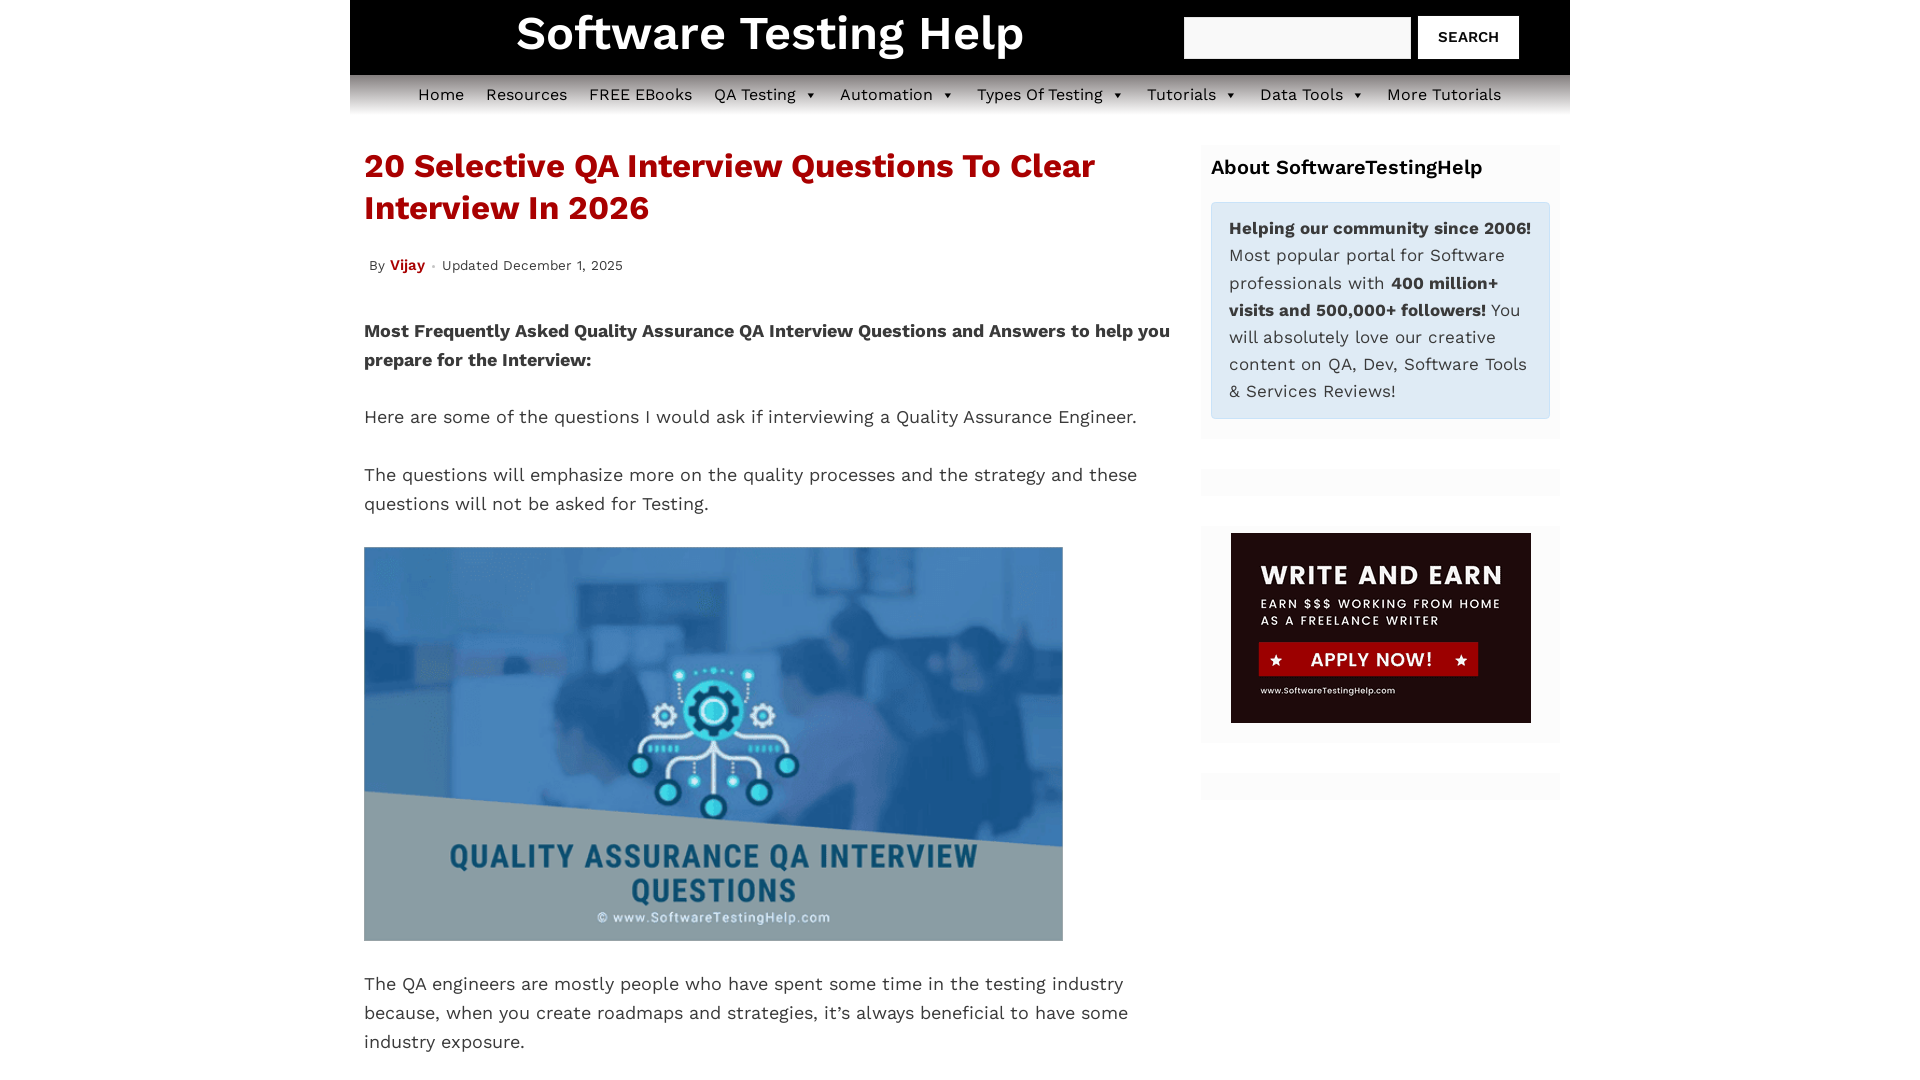

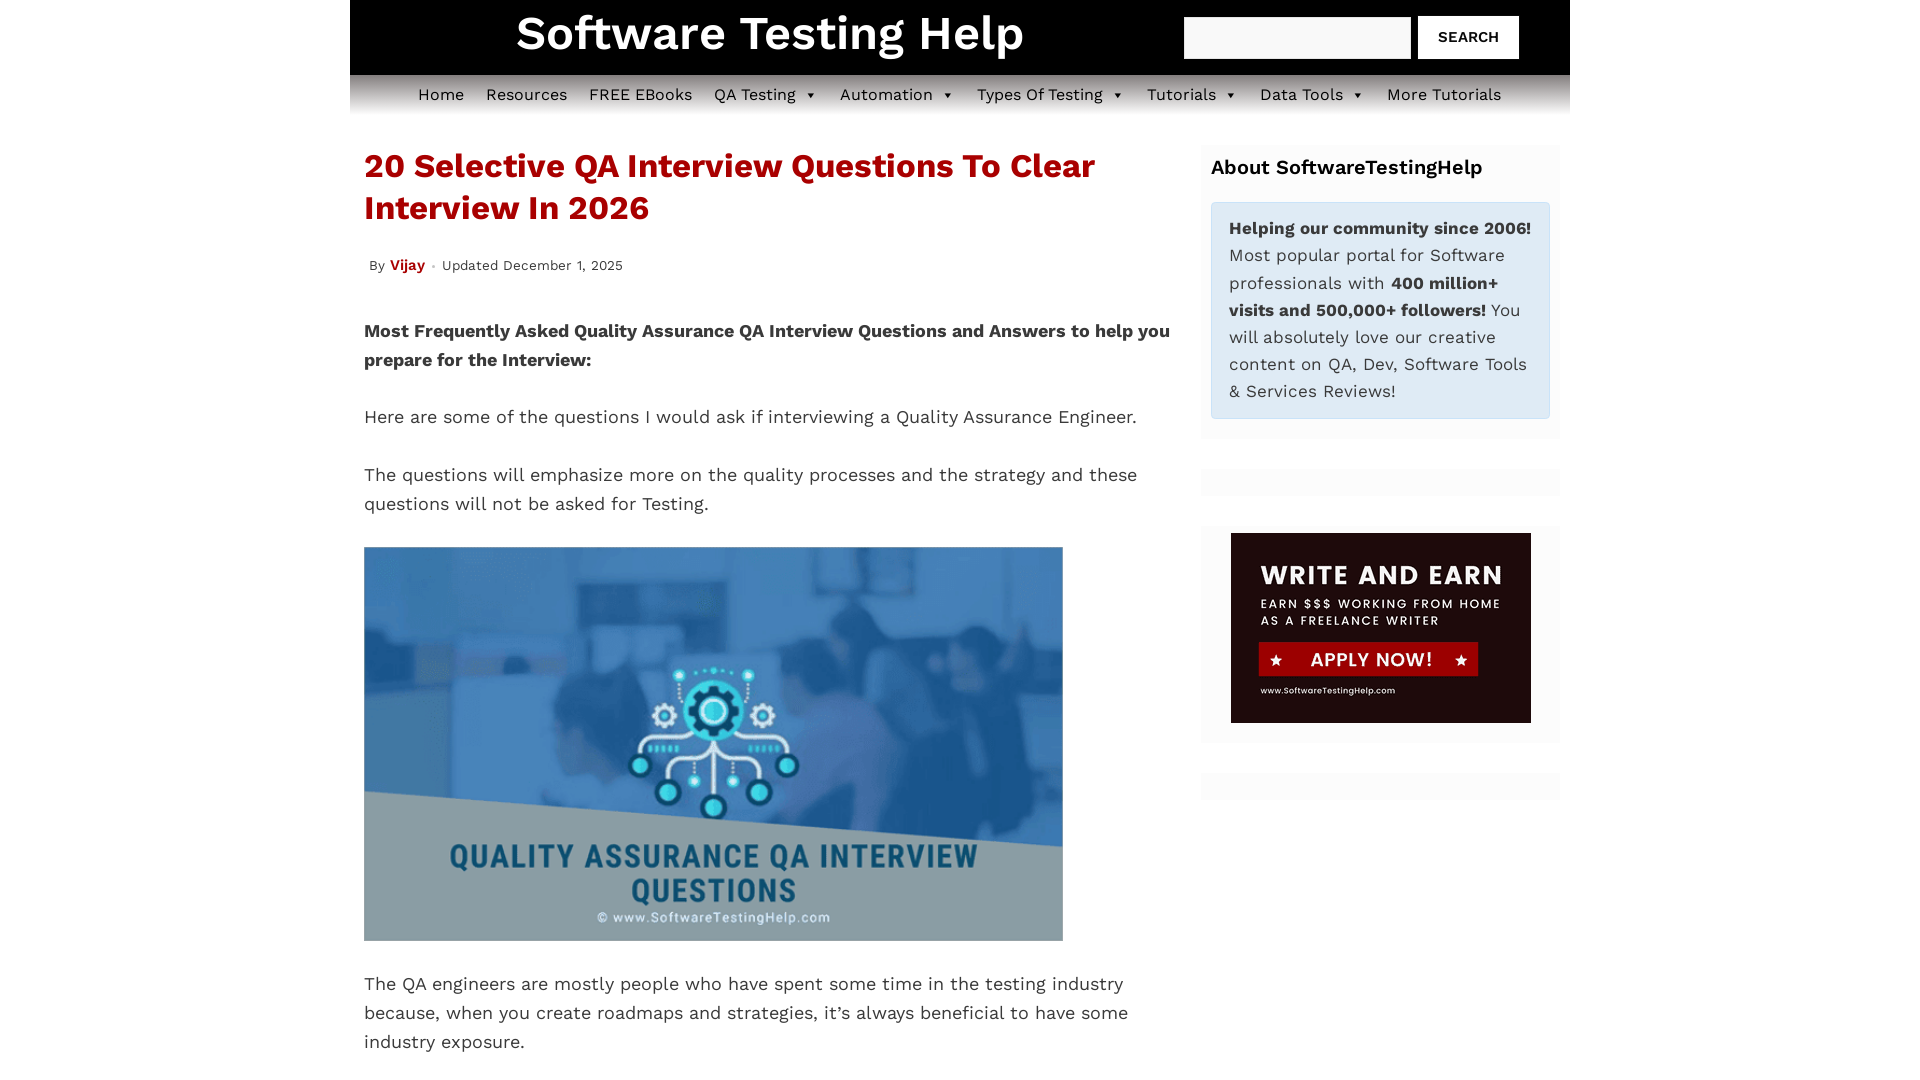